Tests a practice login form by first retrieving a temporary password from the forgot password flow, then using that password to successfully log in

Starting URL: https://rahulshettyacademy.com/locatorspractice/

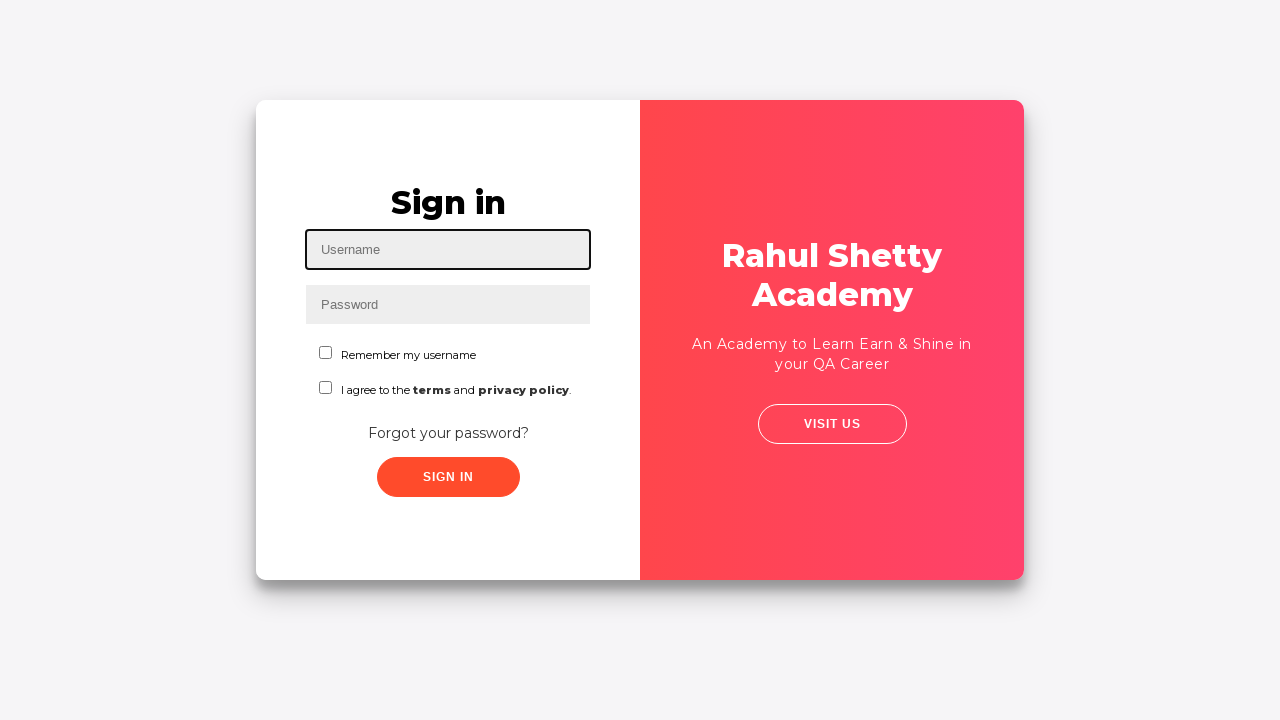

Clicked 'Forgot your password?' link at (448, 433) on a:has-text('Forgot your password?')
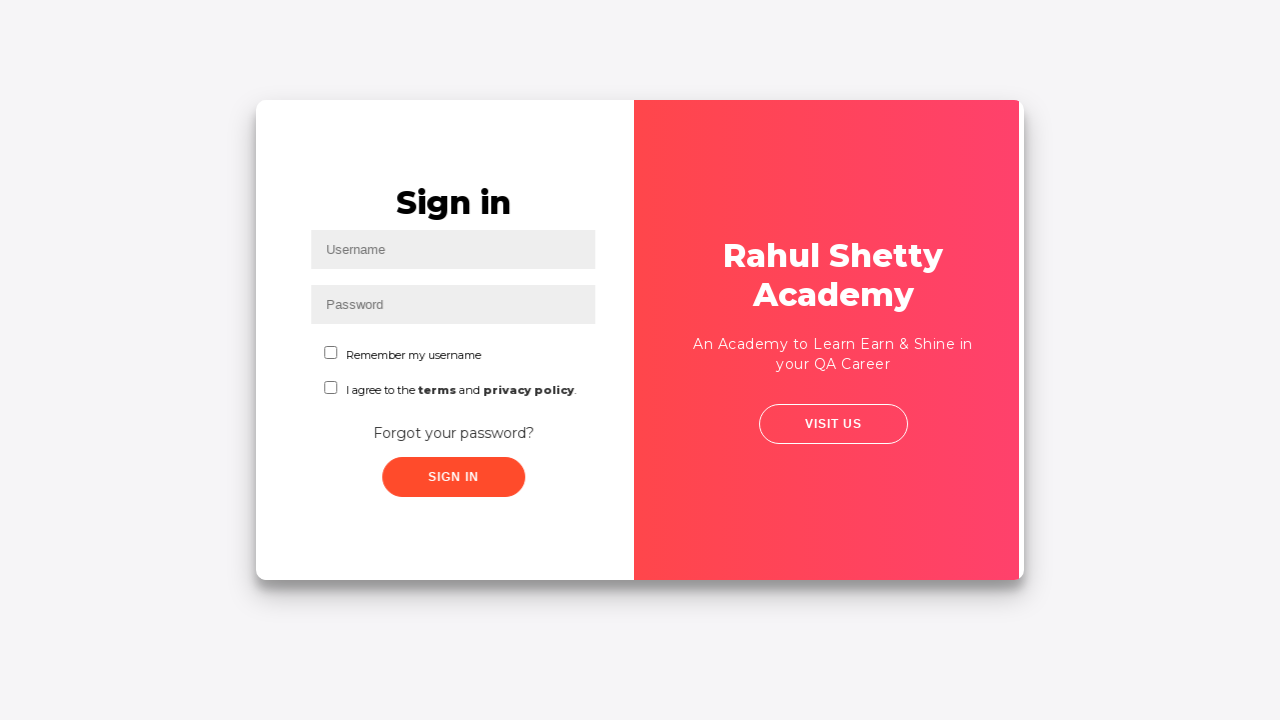

Clicked reset password button at (899, 466) on .reset-pwd-btn
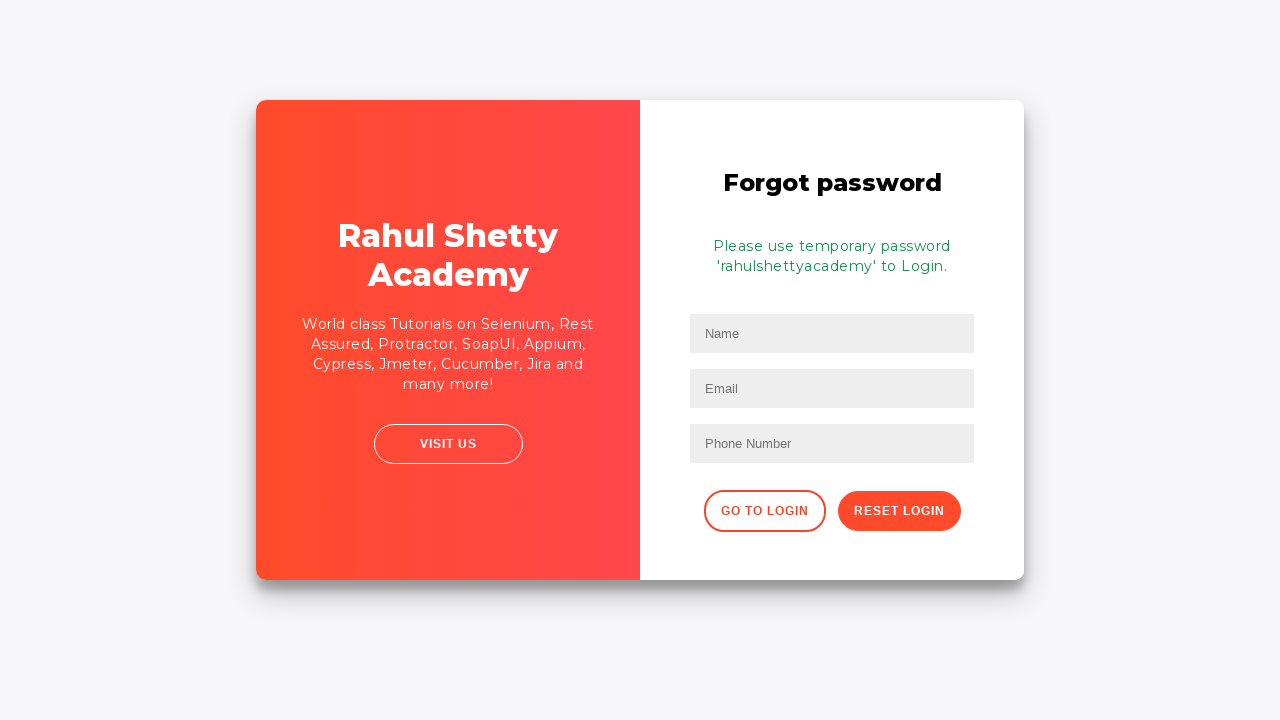

Extracted password text from form message
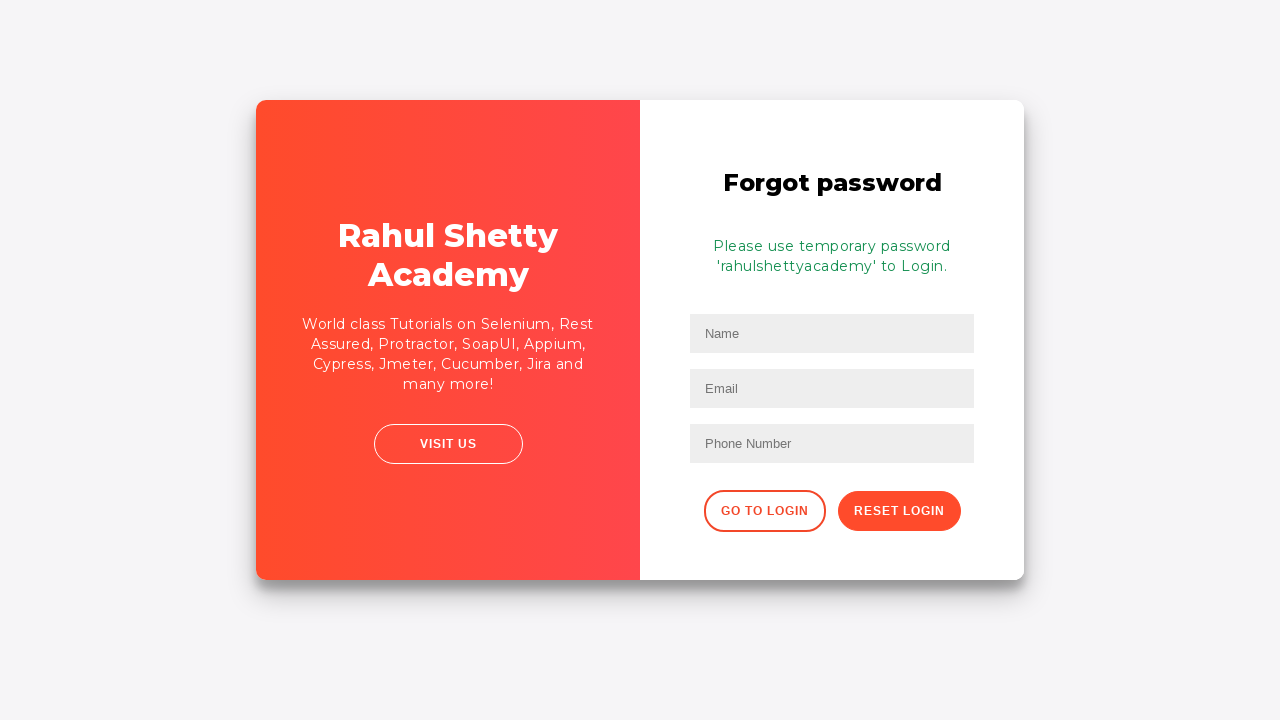

Parsed temporary password from message
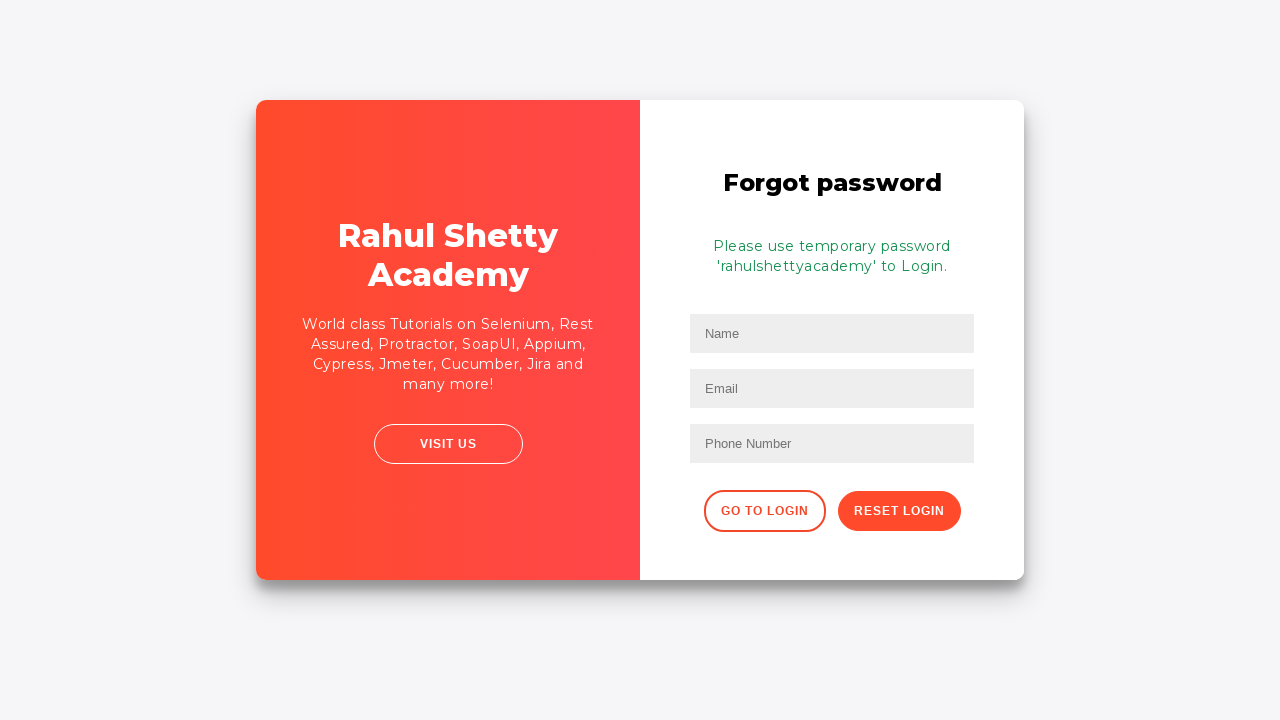

Clicked button to return to login page at (764, 511) on xpath=//div[@class='forgot-pwd-btn-conainer']/button[1]
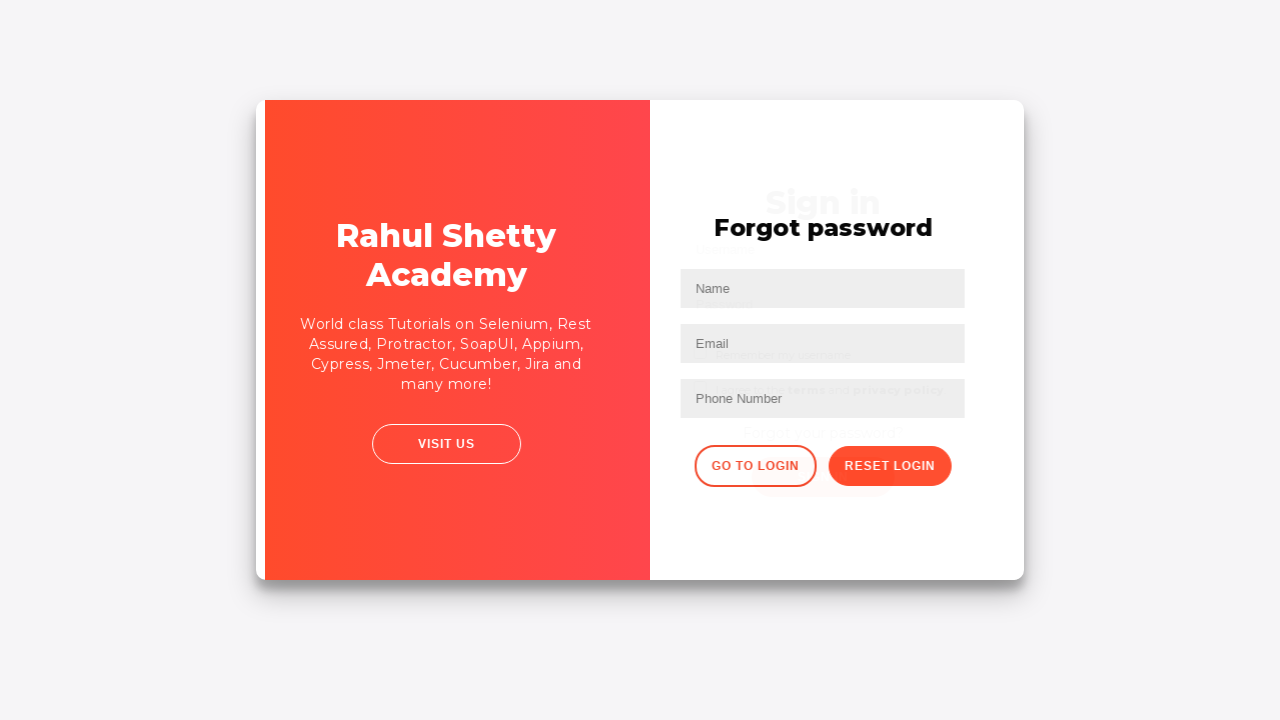

Filled in username field with 'rahul' on #inputUsername
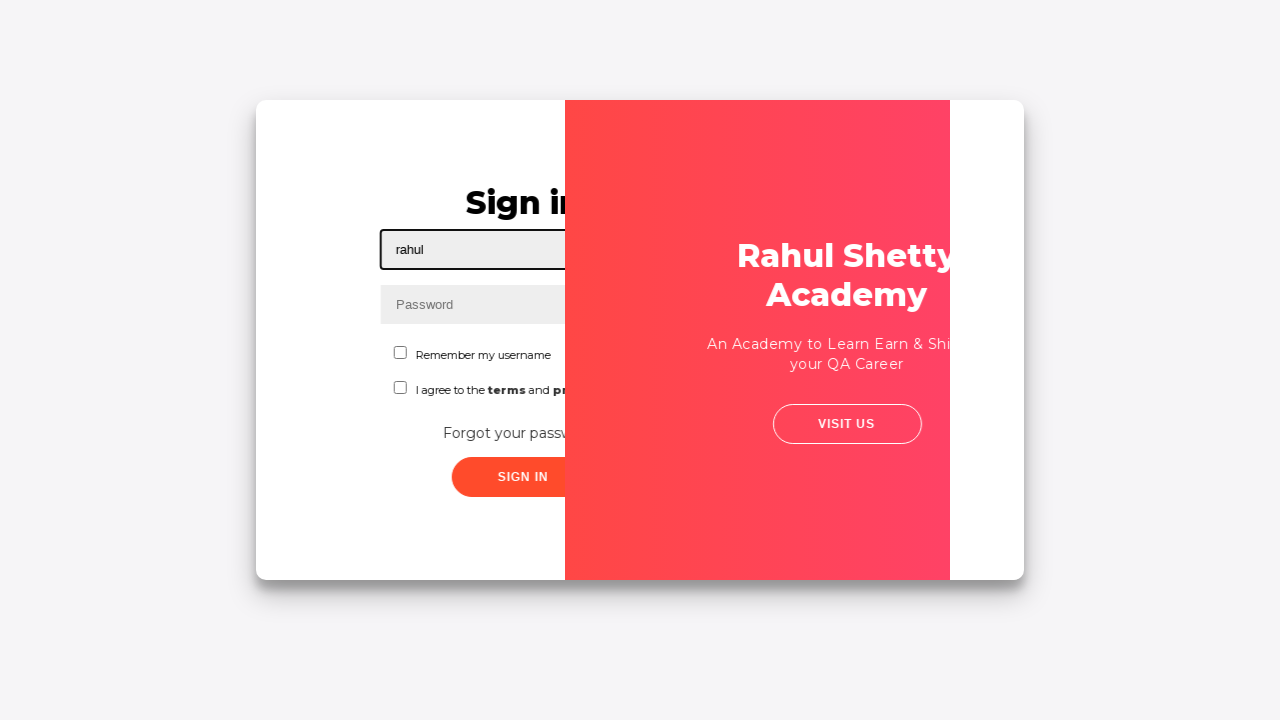

Filled in password field with extracted temporary password on input[type*='pass']
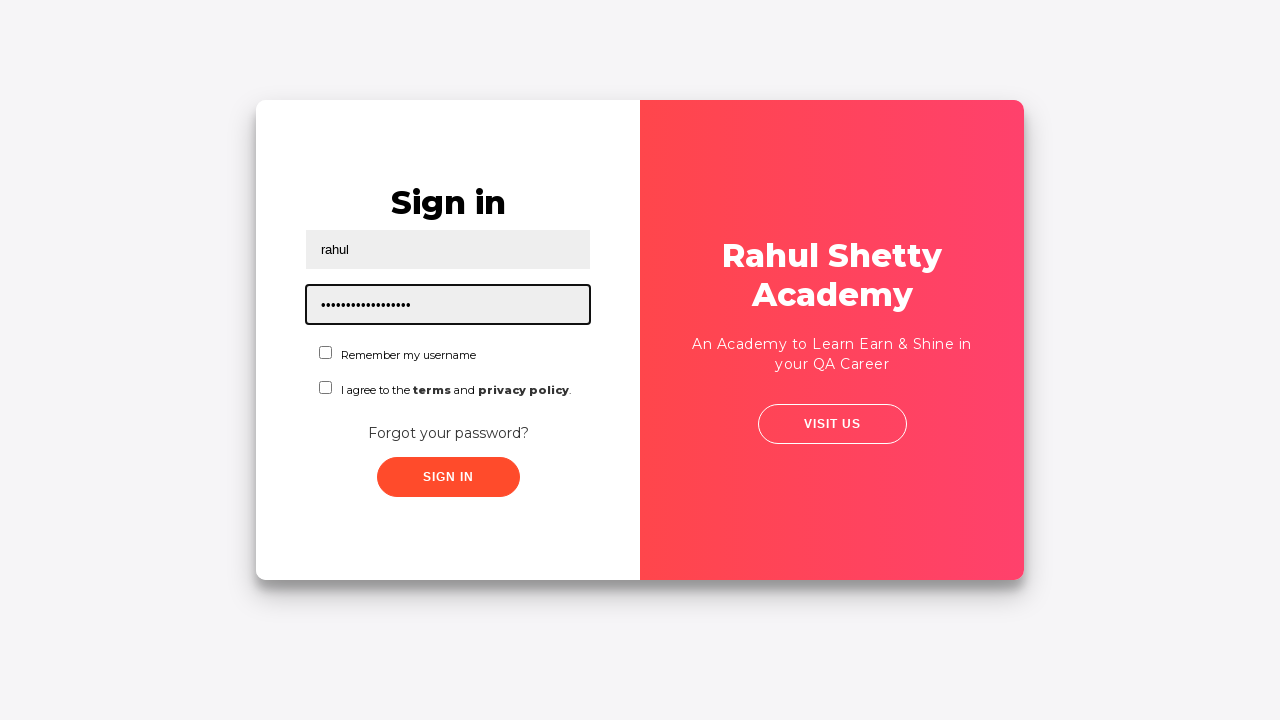

Checked the agreement checkbox at (326, 352) on #chkboxOne
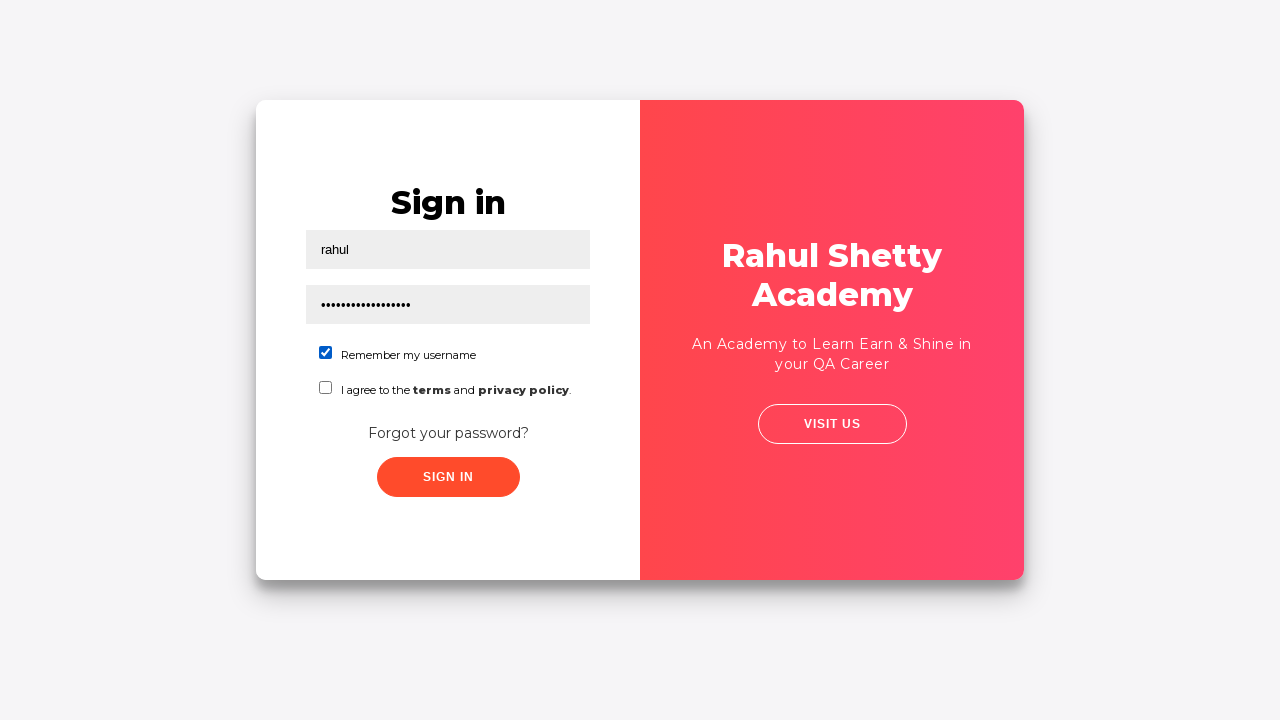

Clicked submit button to log in at (448, 477) on xpath=//button[contains(@class, 'submit')]
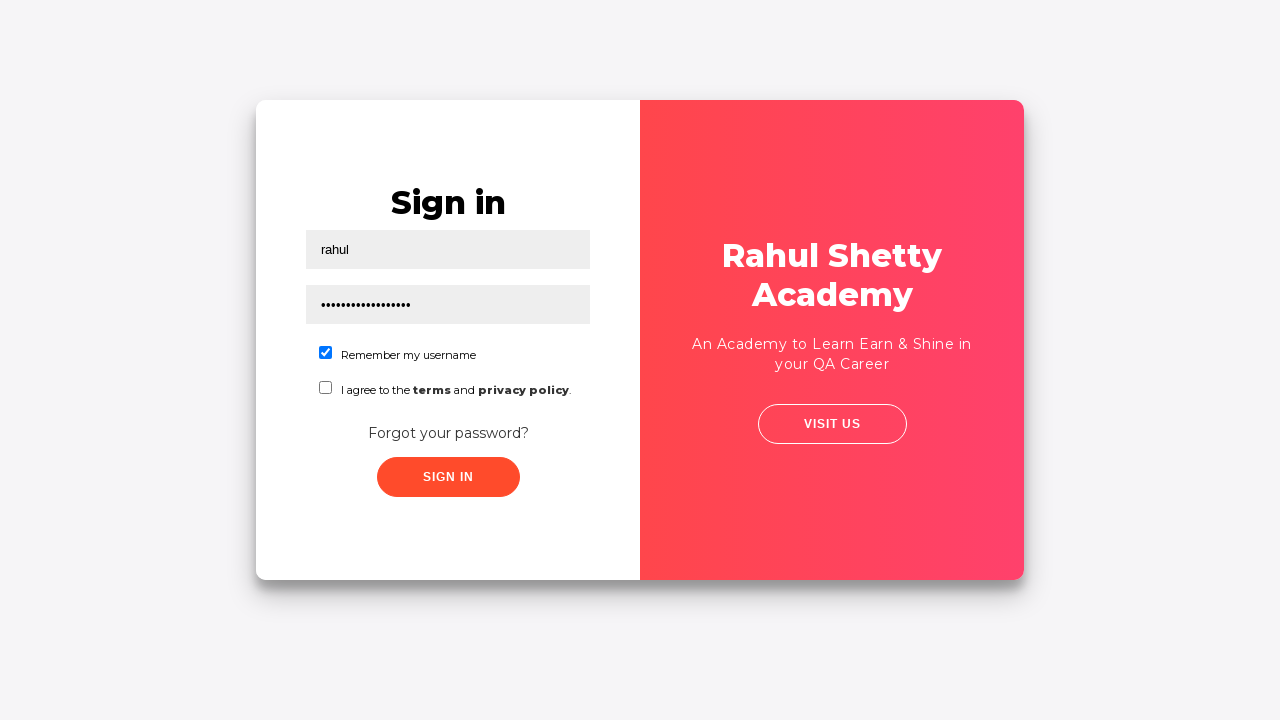

Verified successful login message appeared
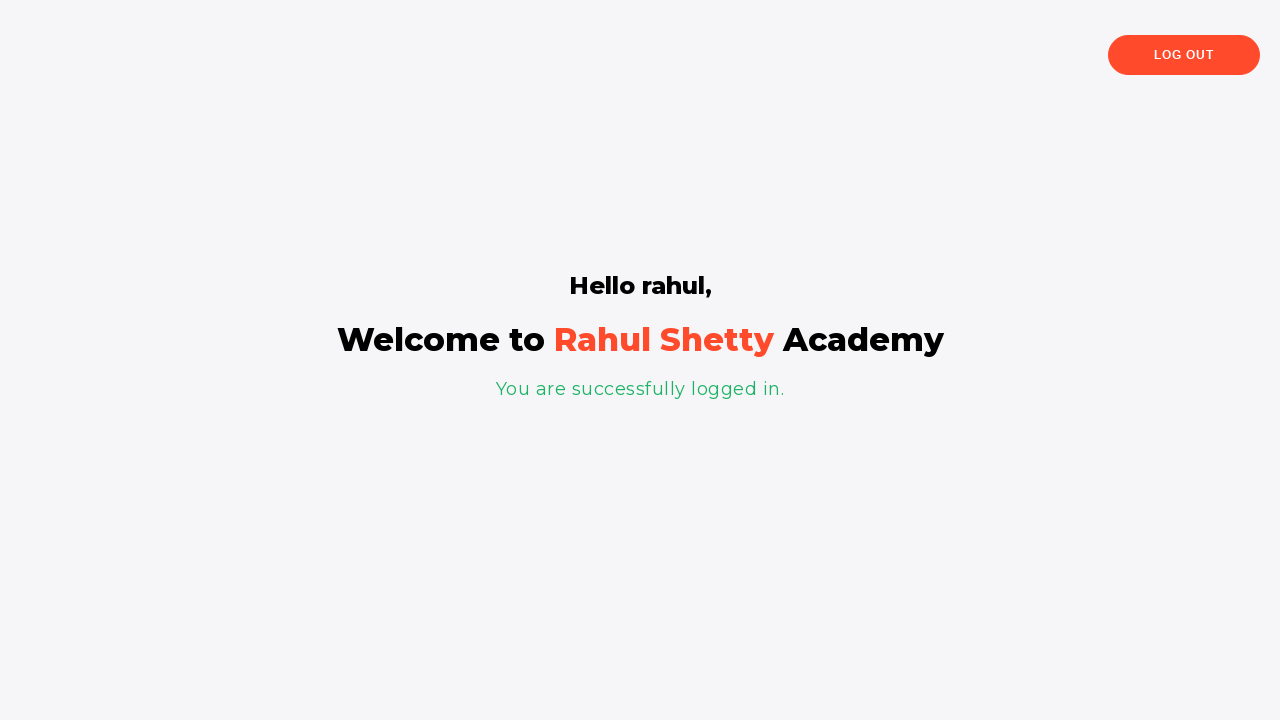

Clicked logout button at (1184, 55) on xpath=//button[contains(@class,'logout-btn')]
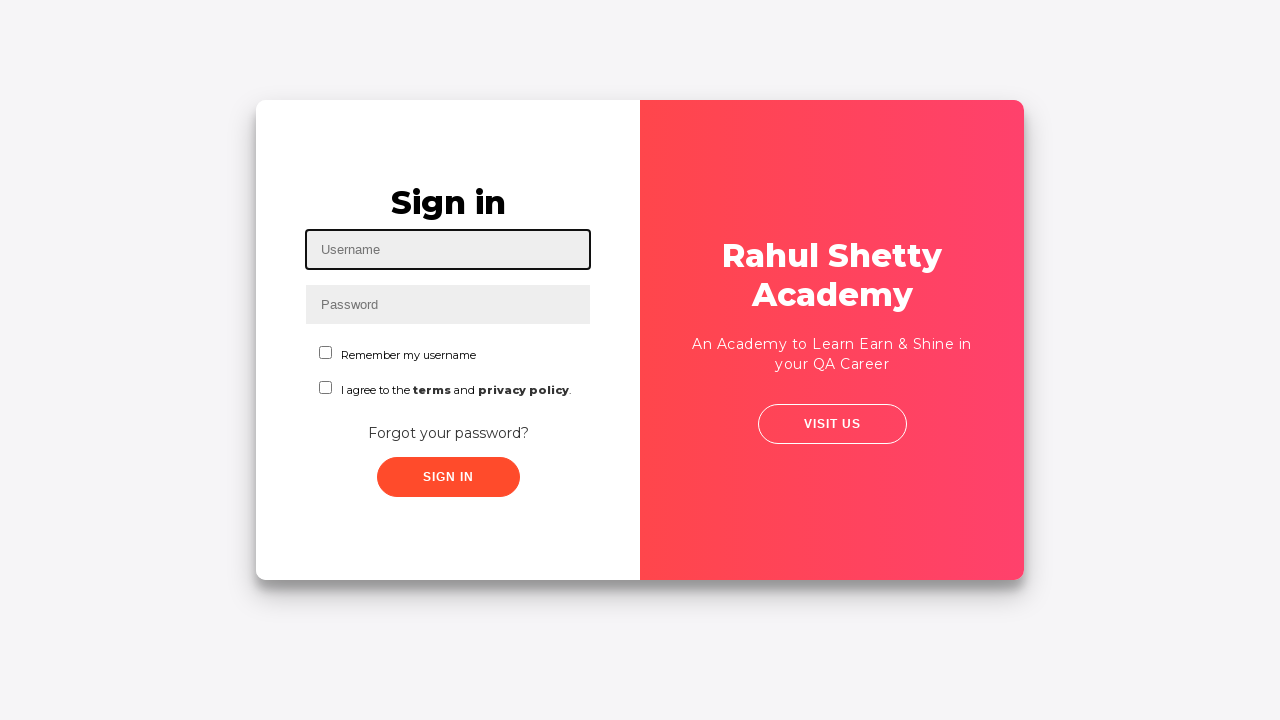

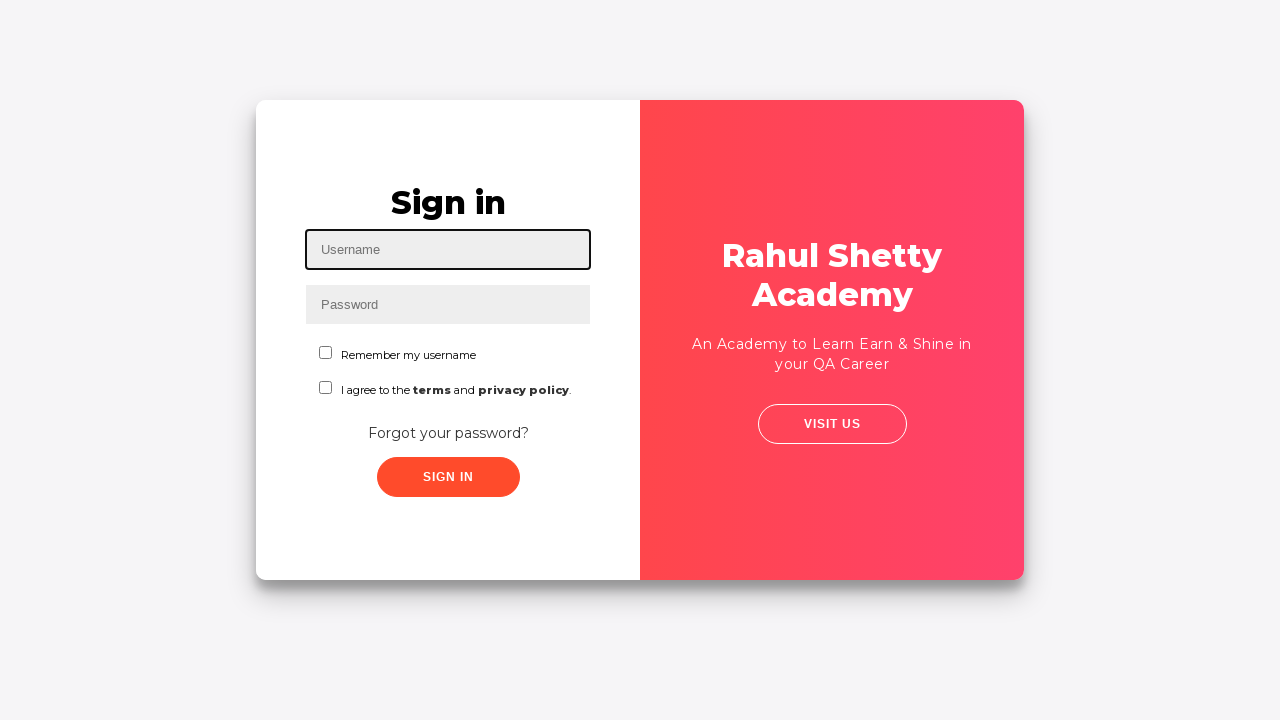